Tests right-click context menu functionality by performing a right-click action on an element, selecting an option from the context menu, and handling the resulting alert

Starting URL: https://swisnl.github.io/jQuery-contextMenu/demo.html

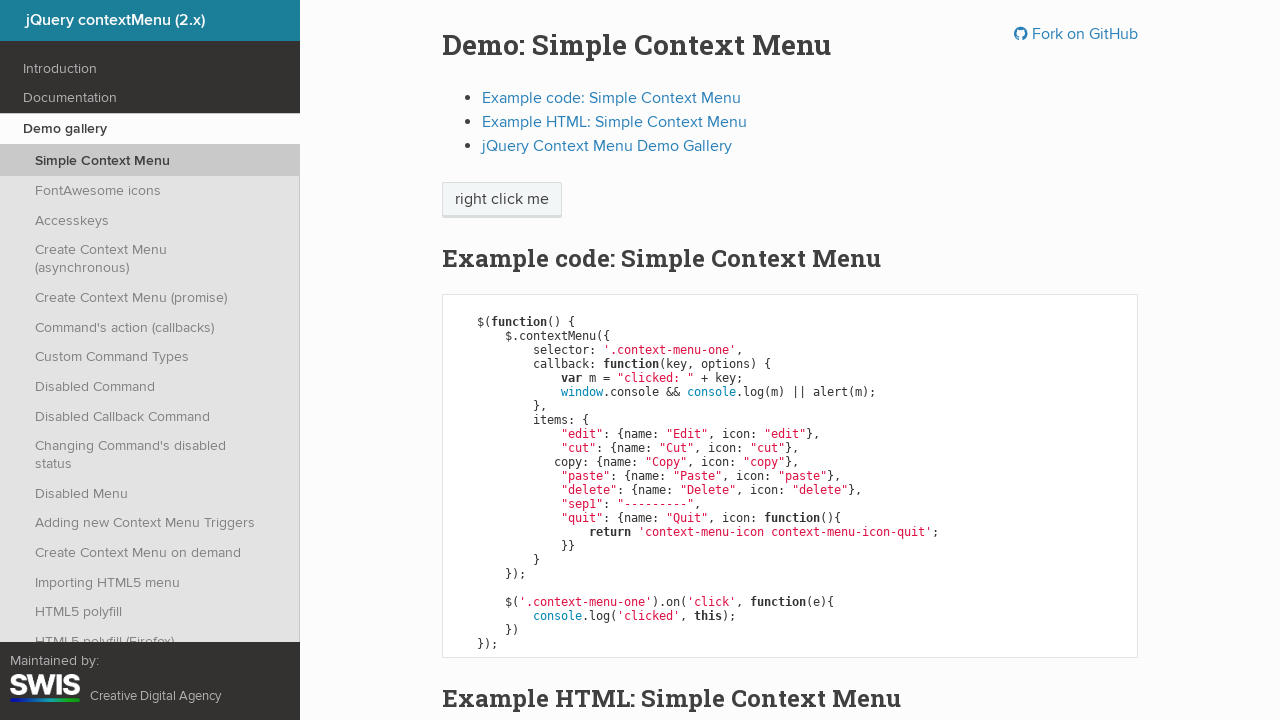

Located the 'right click me' element
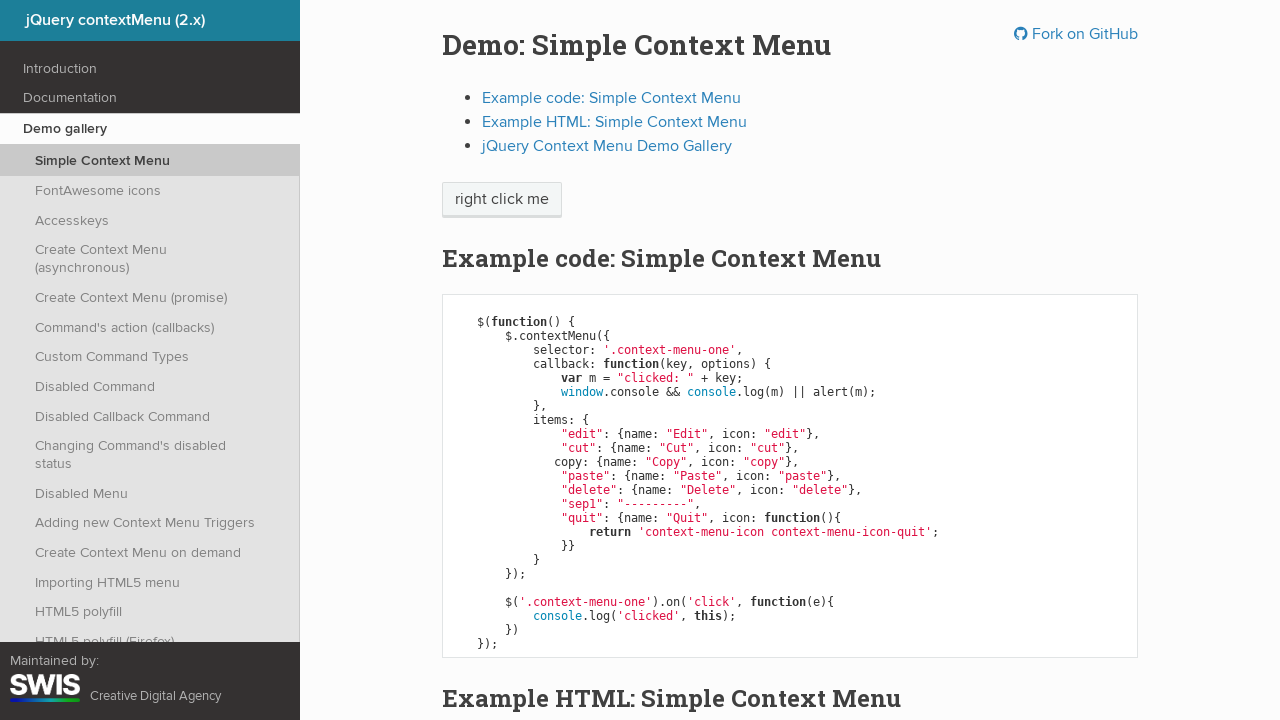

Performed right-click action on the element at (502, 200) on xpath=//span[text()='right click me']
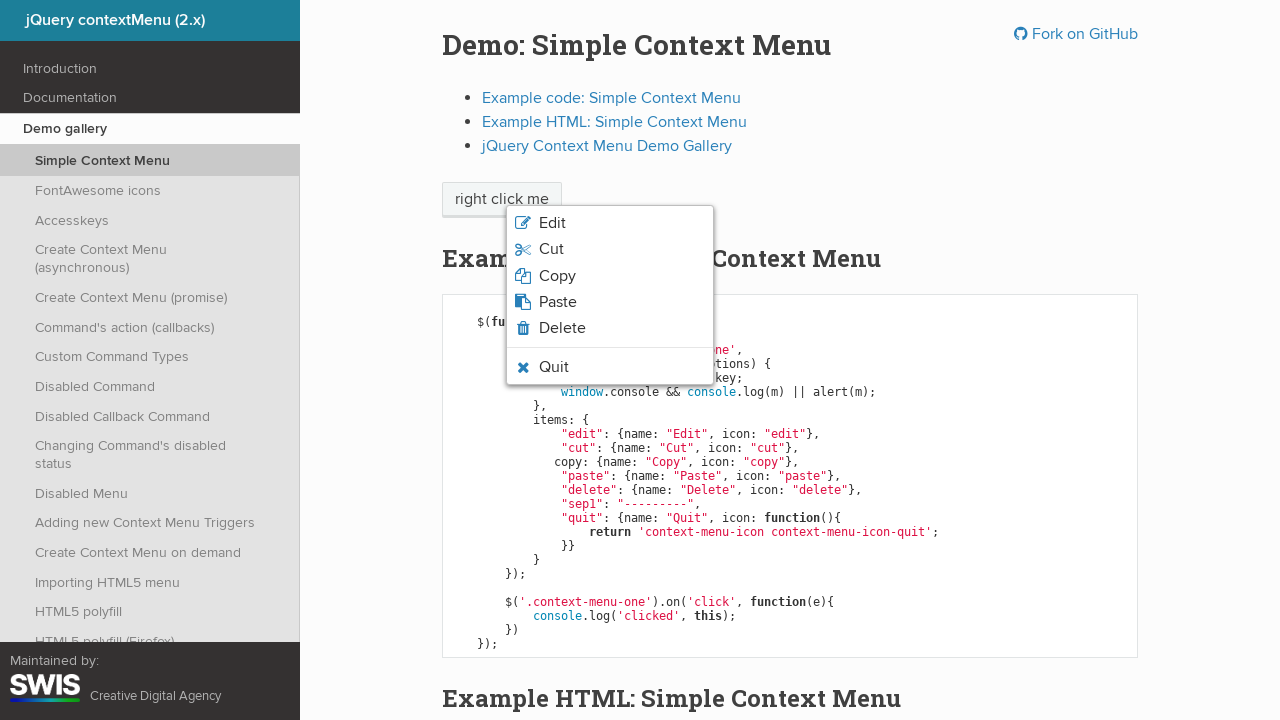

Clicked 'Edit' option from context menu at (552, 223) on xpath=//span[text()='Edit']
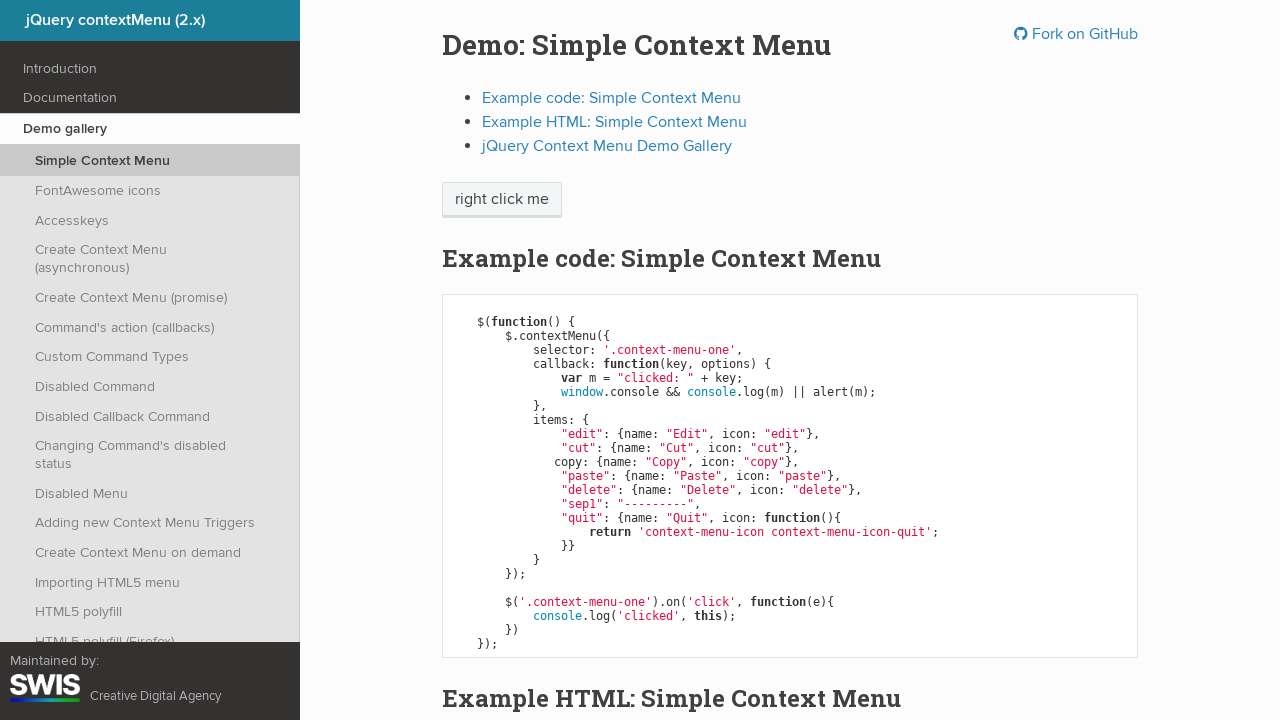

Set up dialog handler to accept alerts
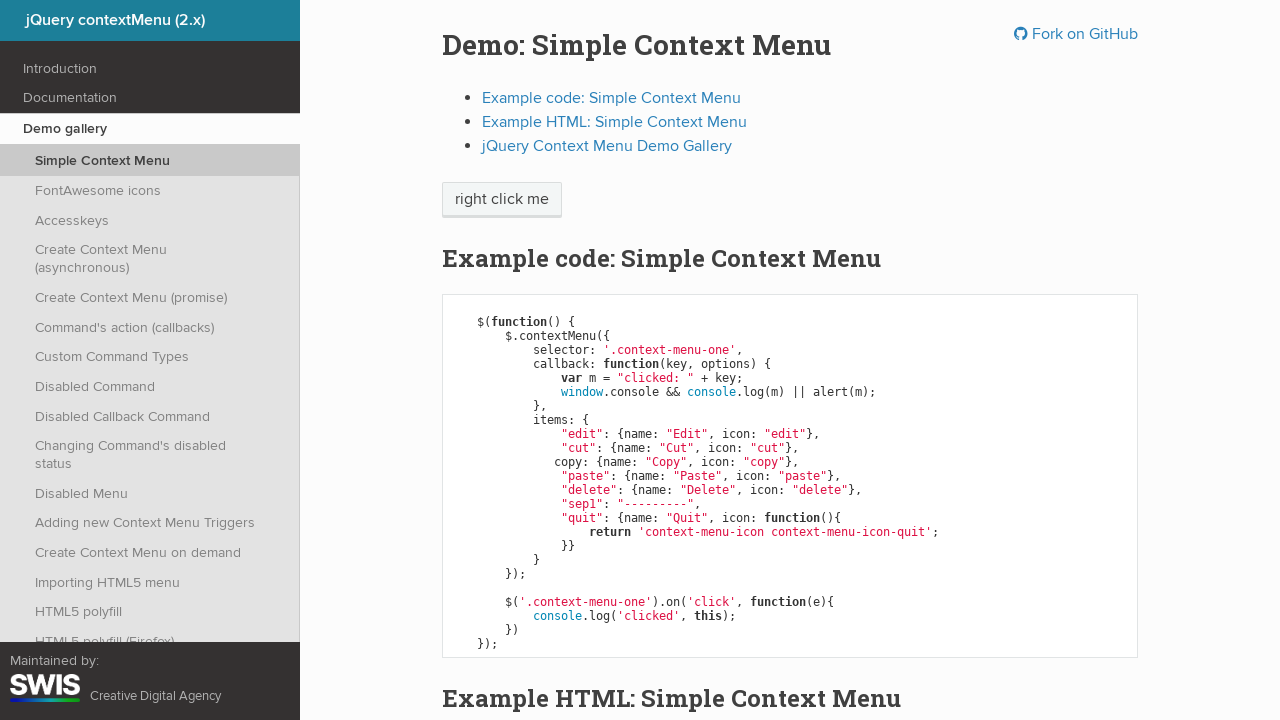

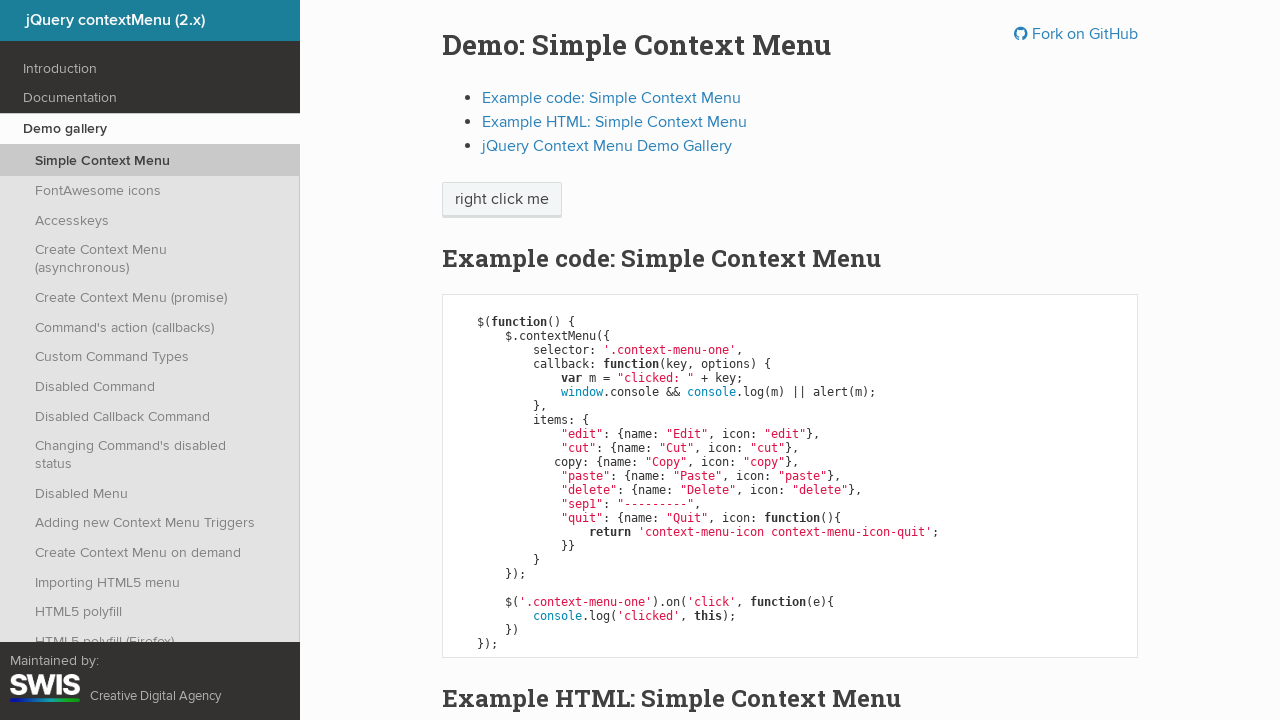